Tests basic browser navigation commands by visiting games24x7.com, navigating to seleniumhq.org, then using browser back and forward buttons to navigate between pages.

Starting URL: http://games24x7.com

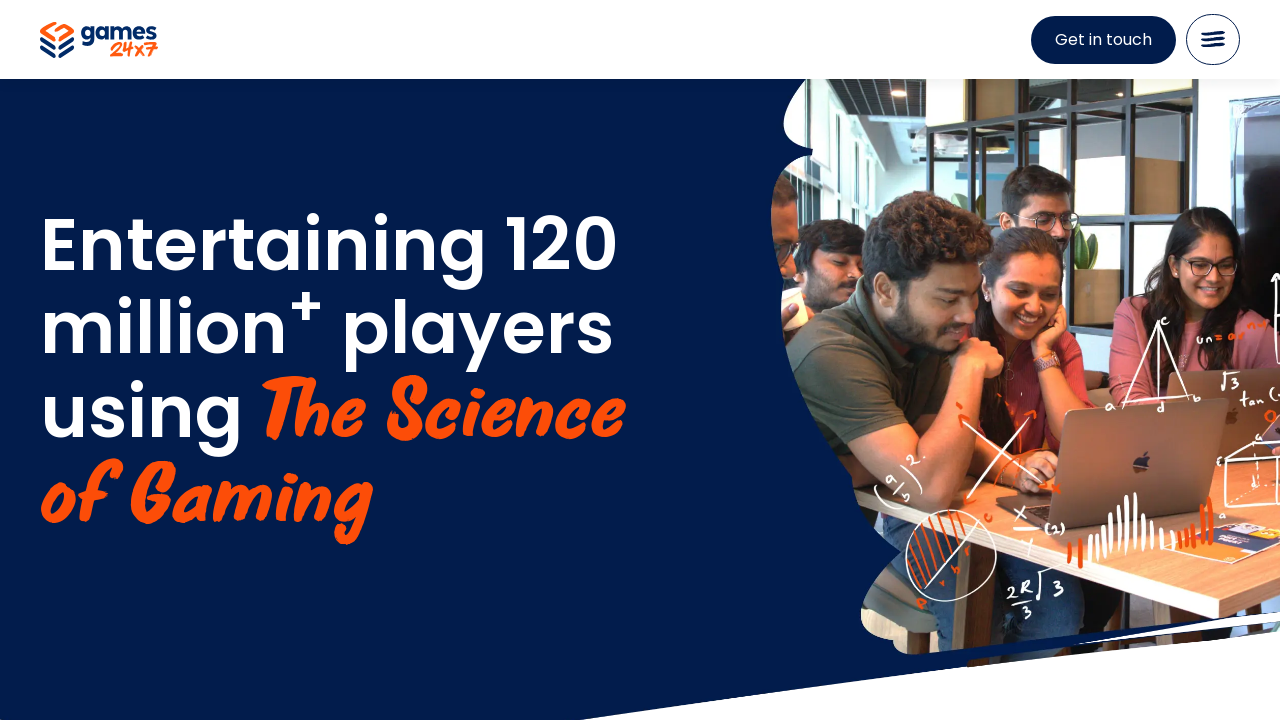

Set viewport size to 1920x1080
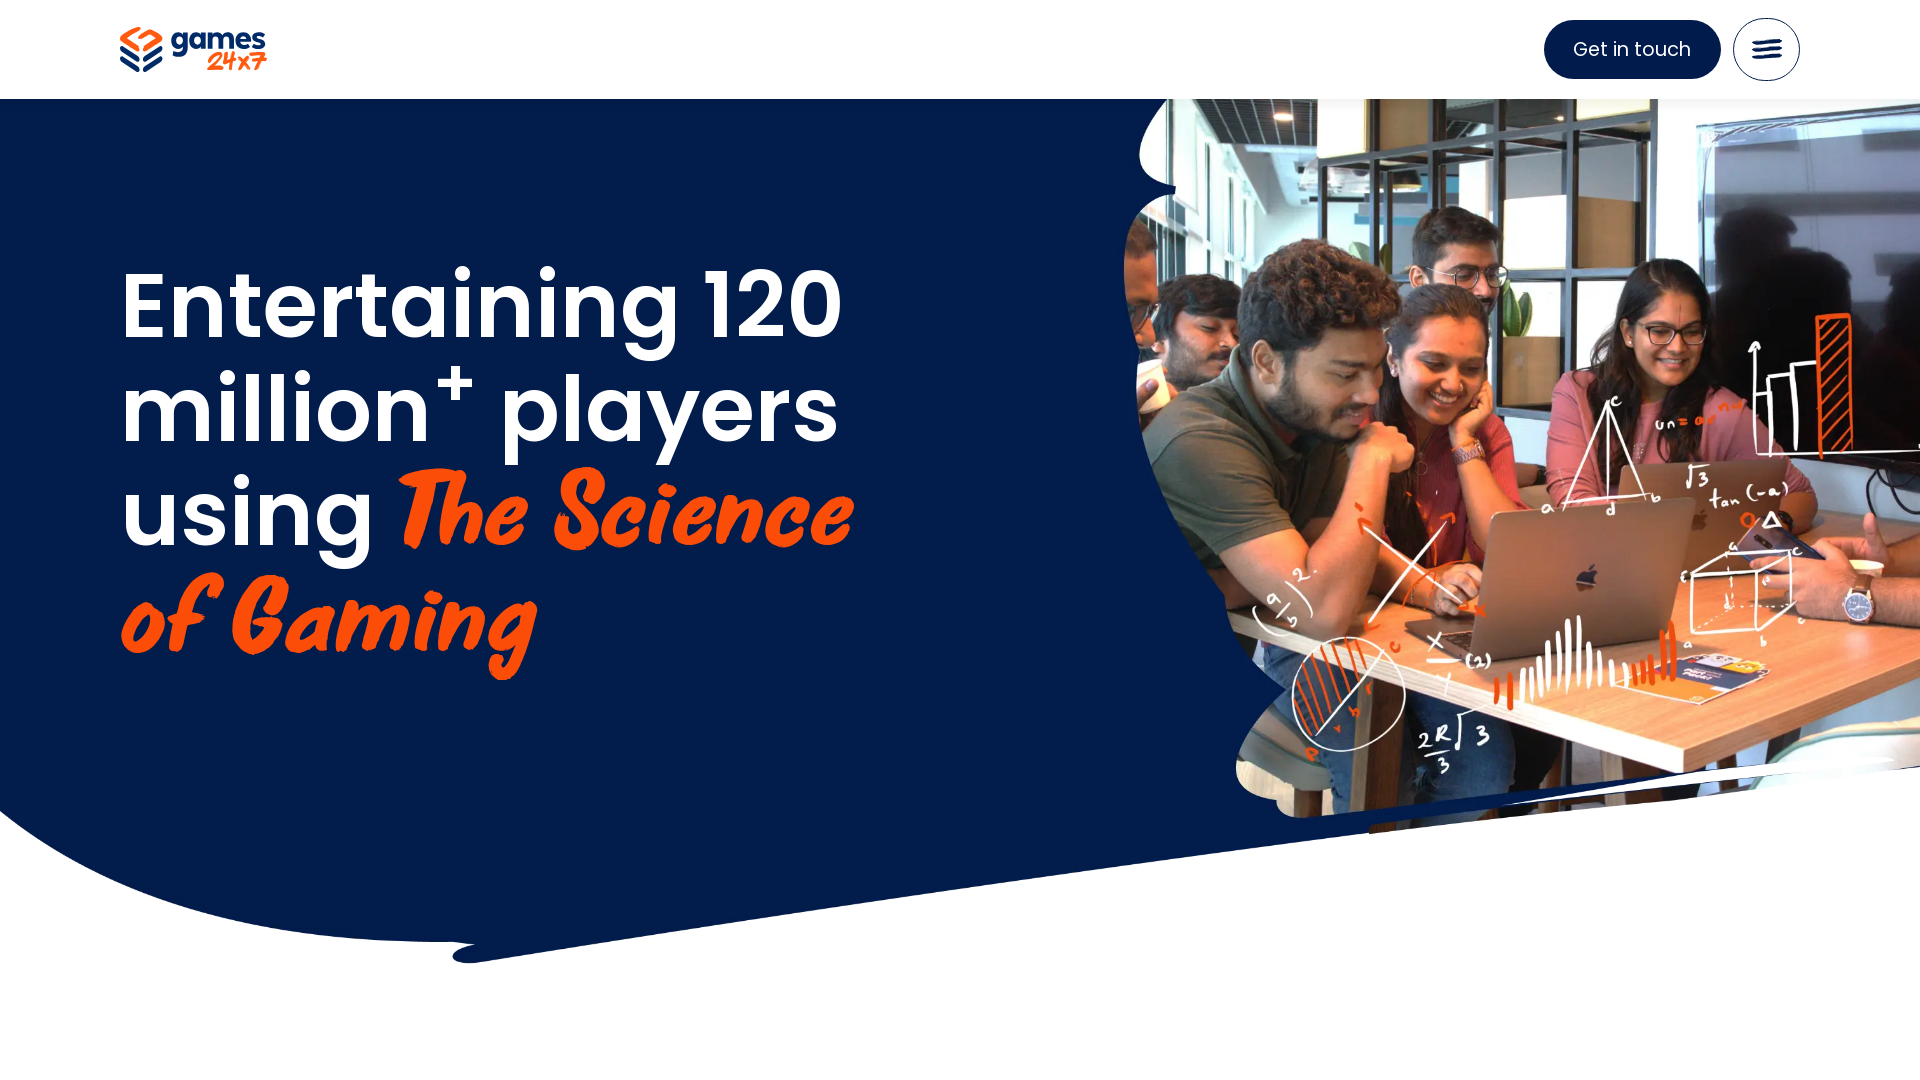

Navigated to http://www.seleniumhq.org
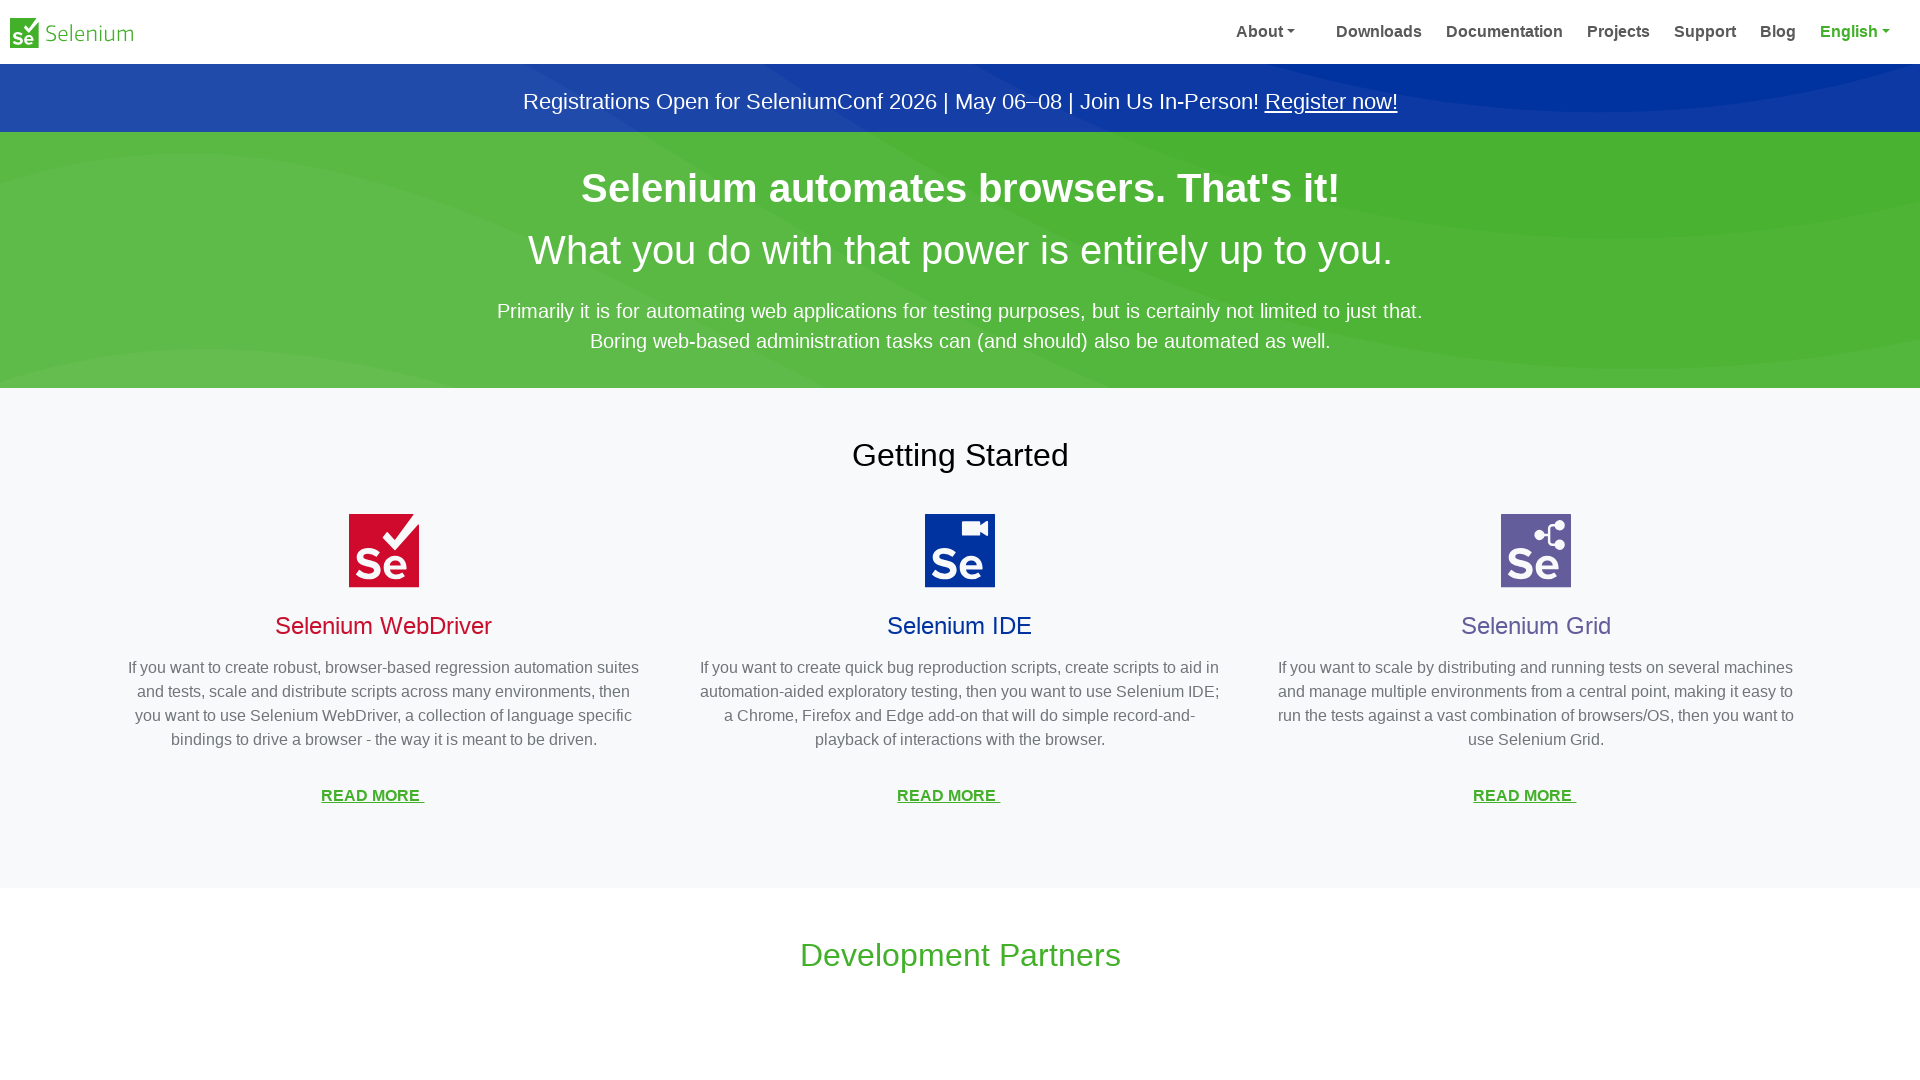

Navigated back to games24x7.com using browser back button
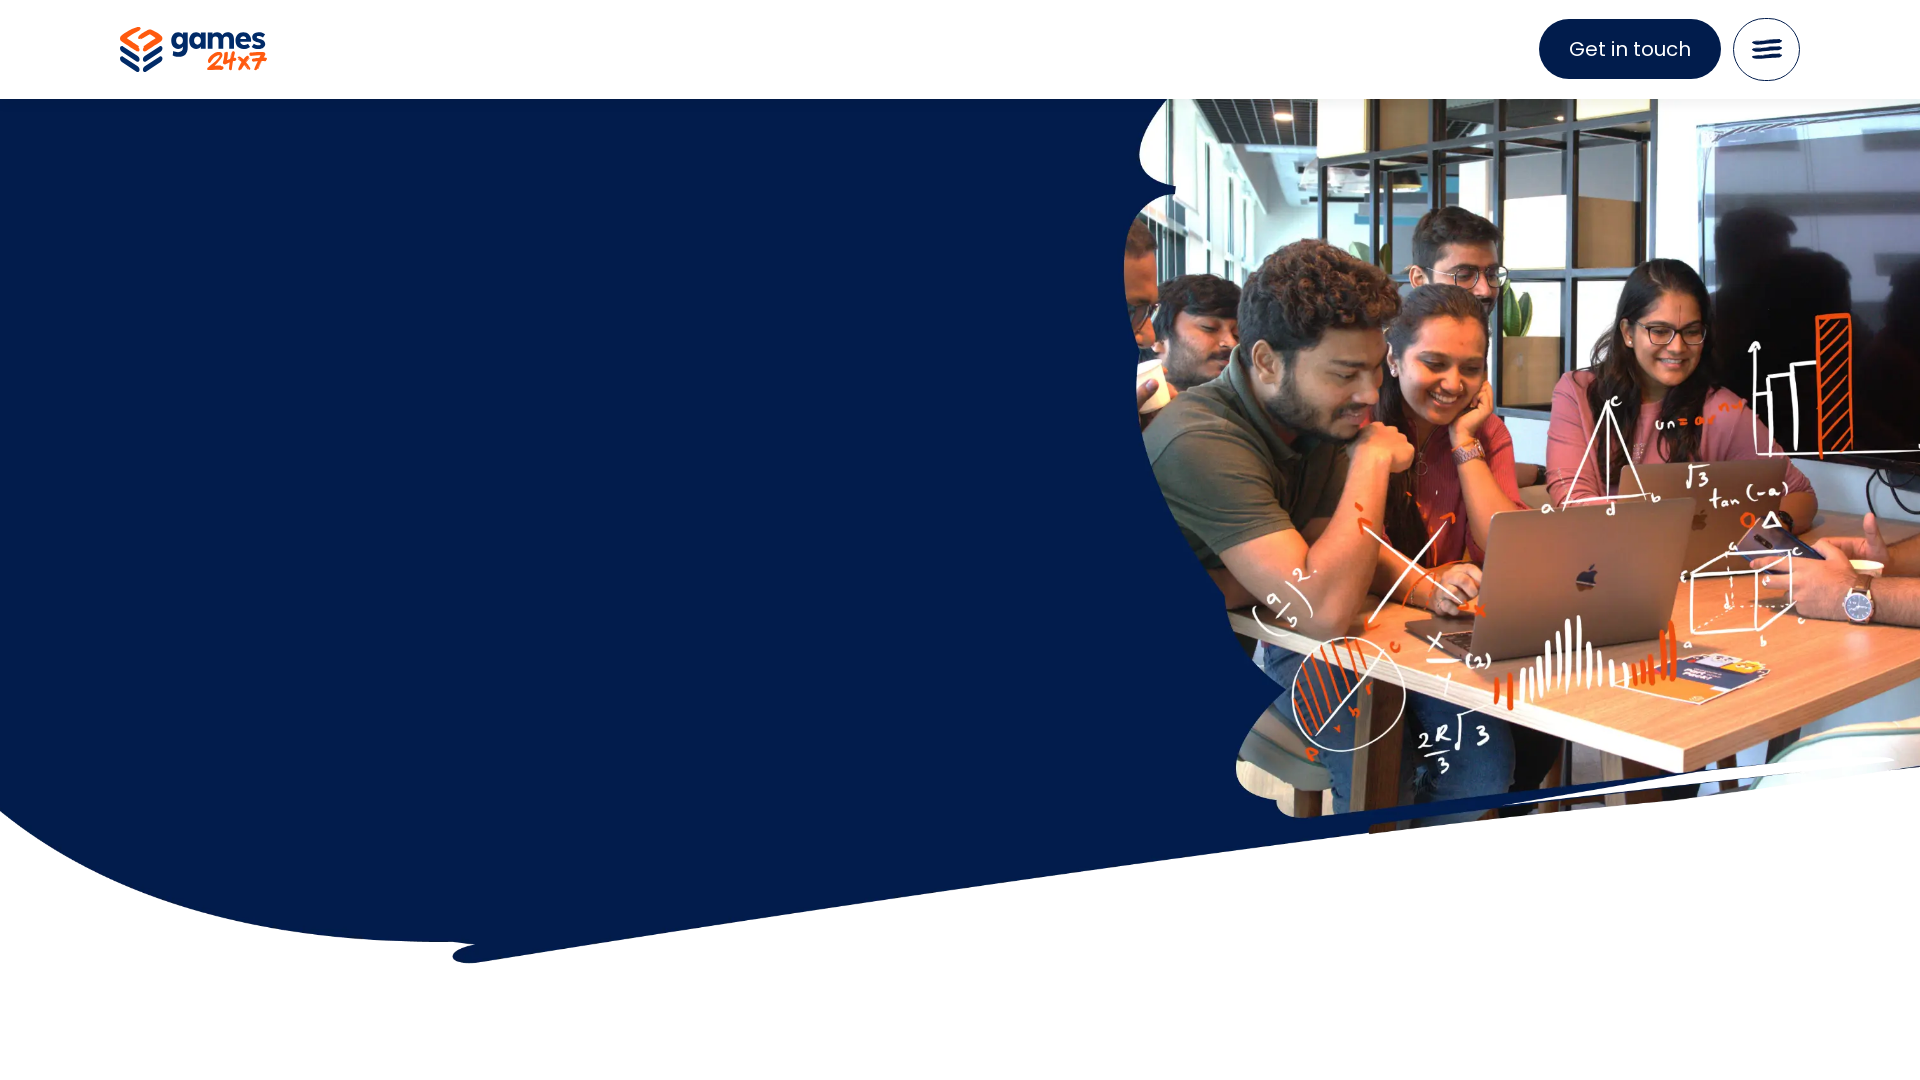

Navigated forward to seleniumhq.org using browser forward button
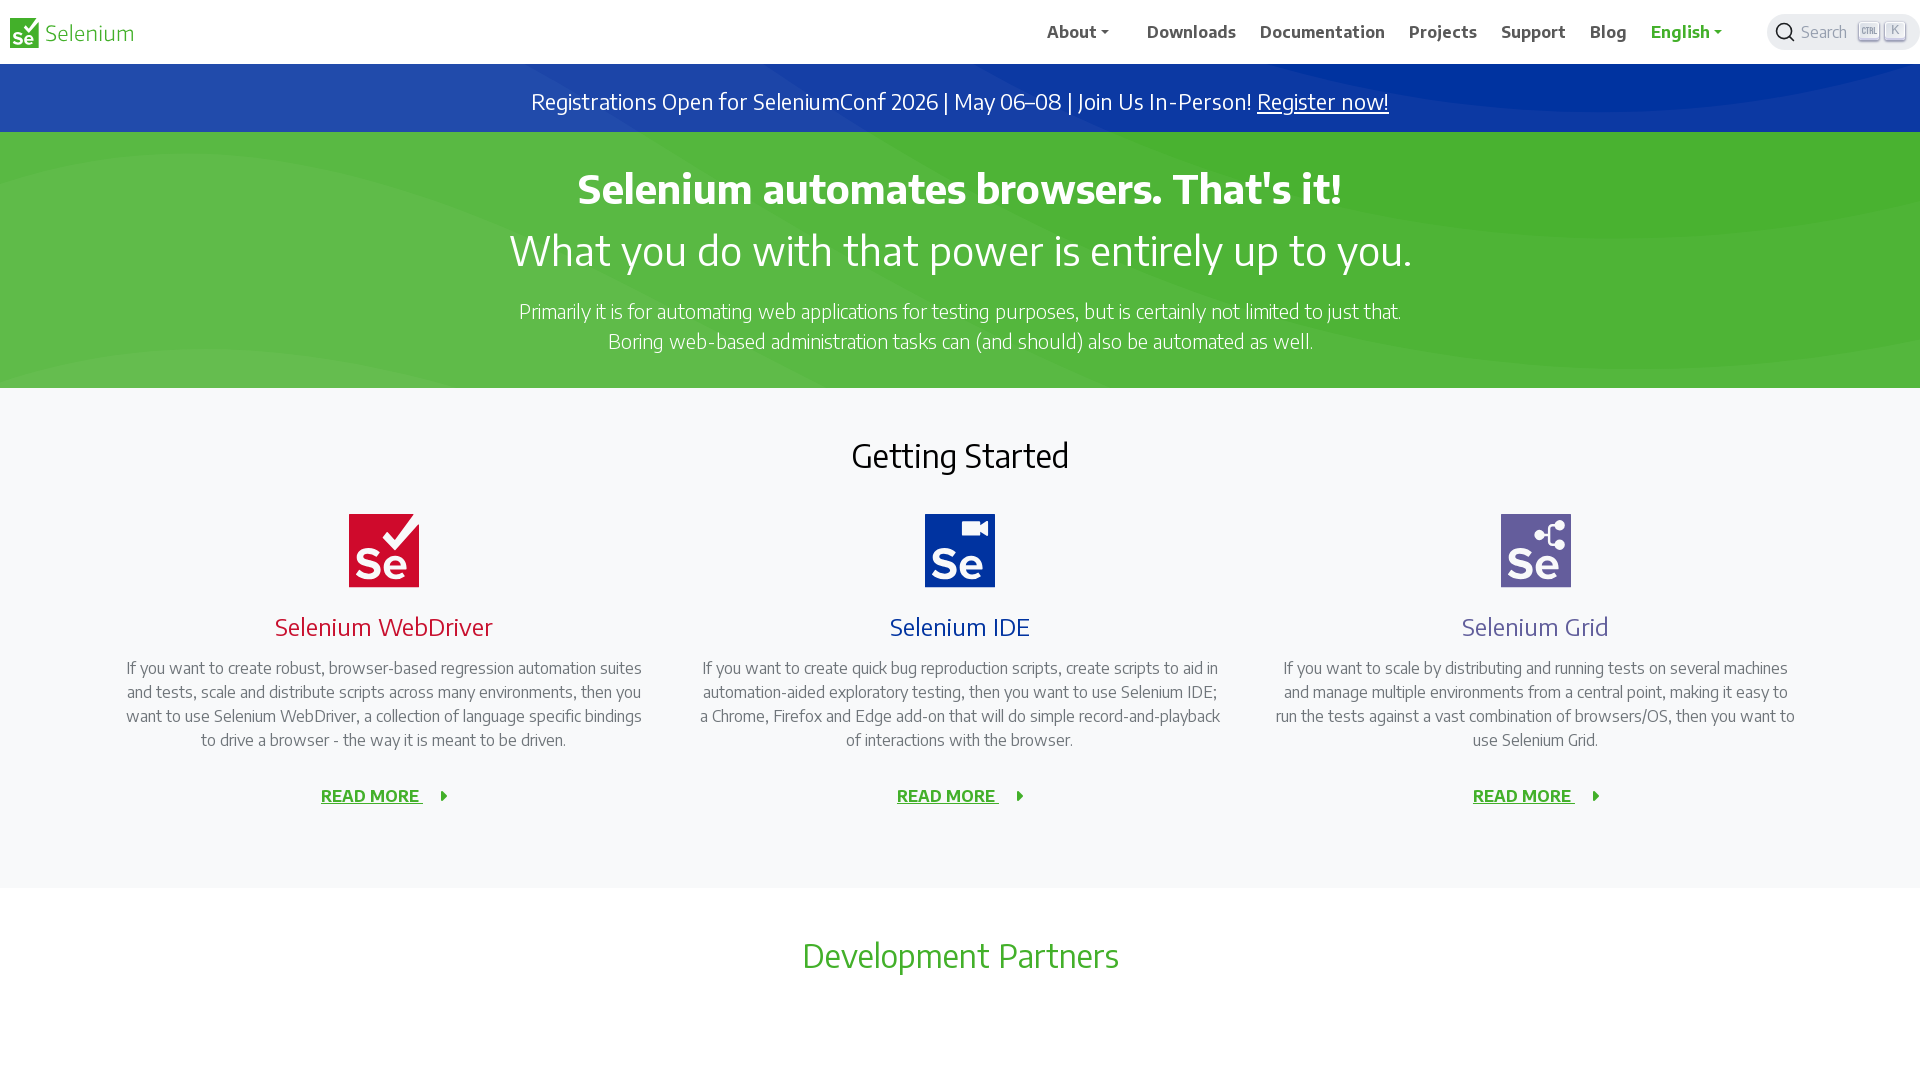

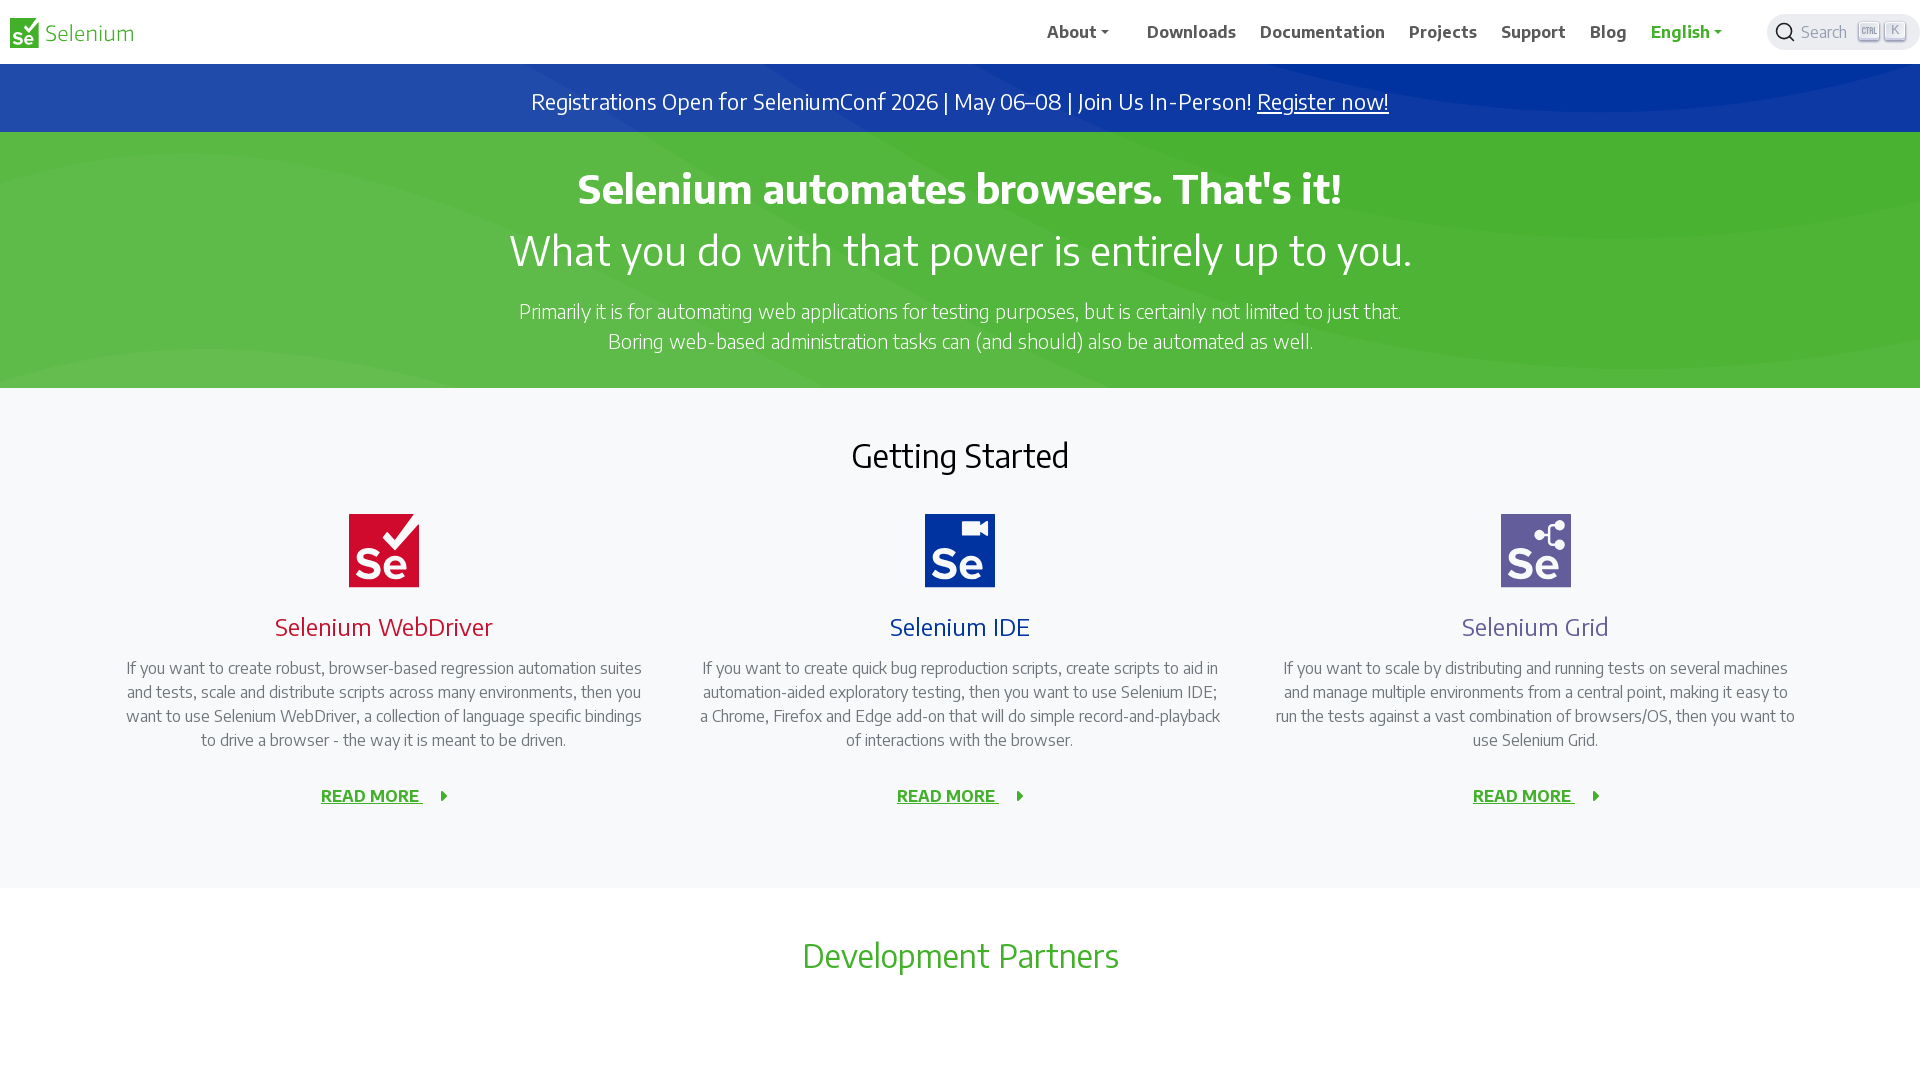